Tests price sorting functionality by clicking the price column header after performing a search, verifying results can be sorted

Starting URL: http://ss.com/ru/search/

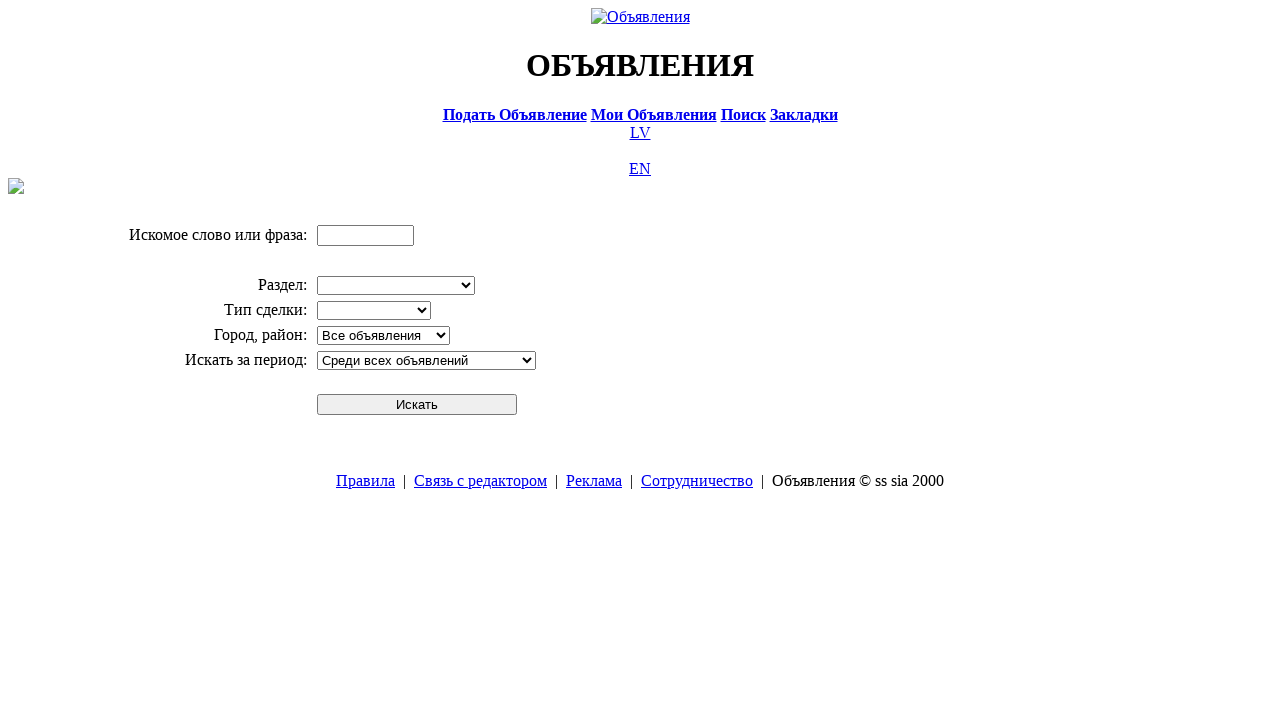

Filled search field with 'Компьютеры' on #ptxt
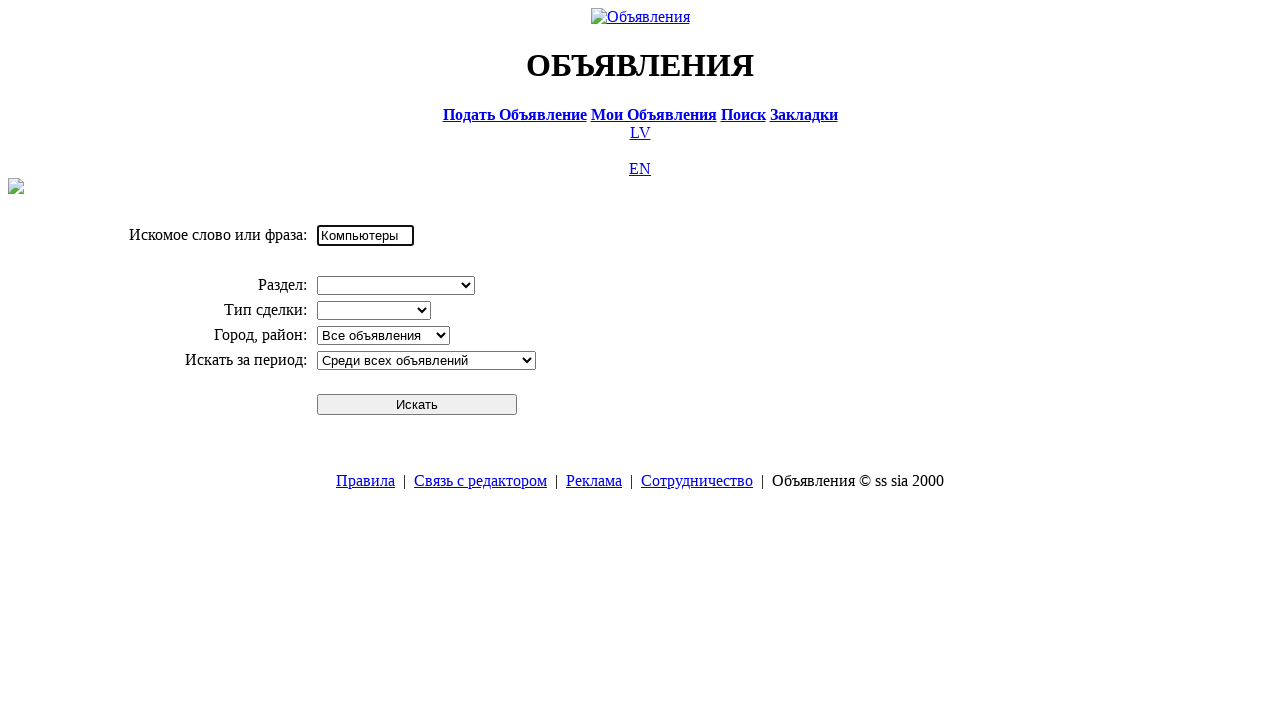

Selected 'Электротехника' category on select[name='cid_0']
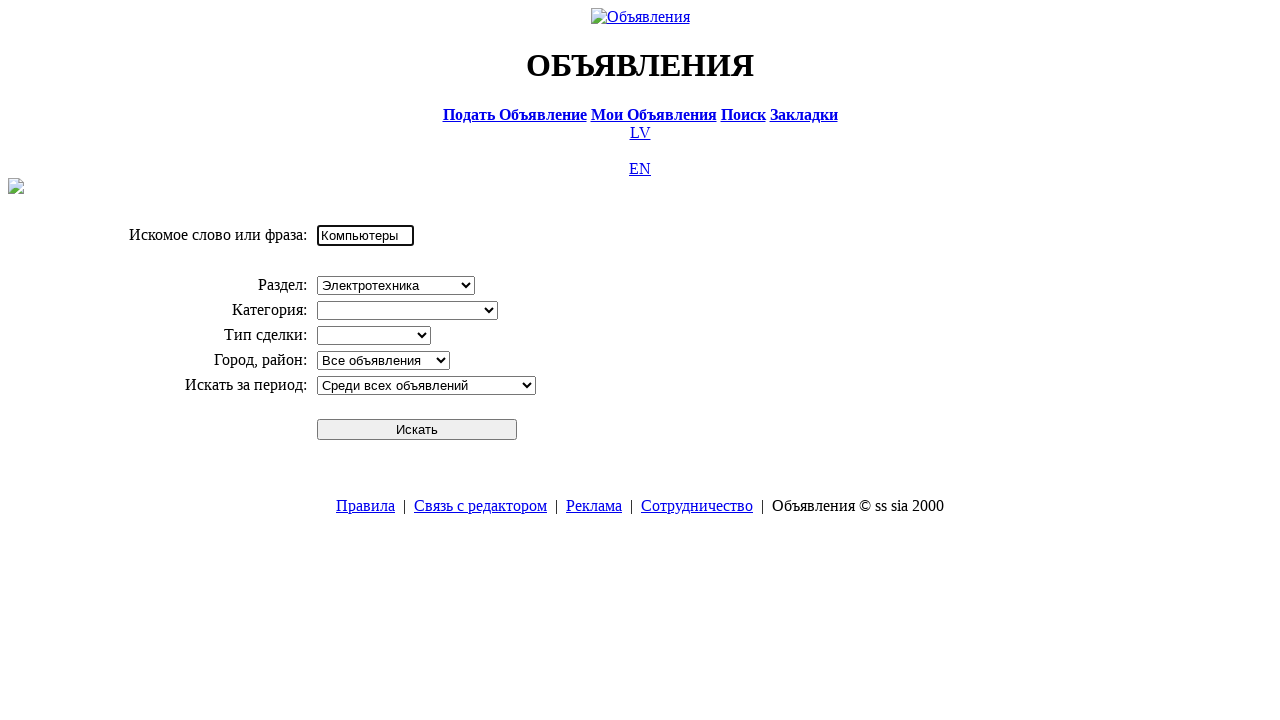

Selected 'Рига' region on #s_region_select
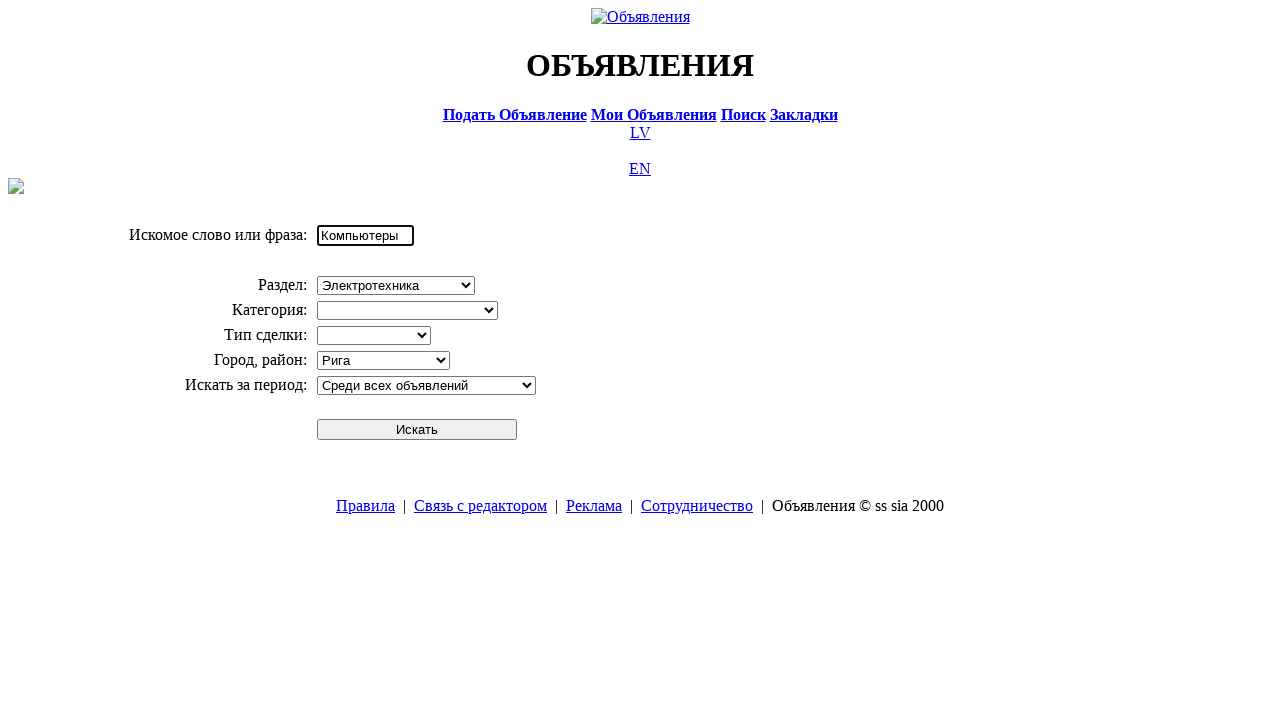

Selected price range value '30' on .in1s[name='pr']
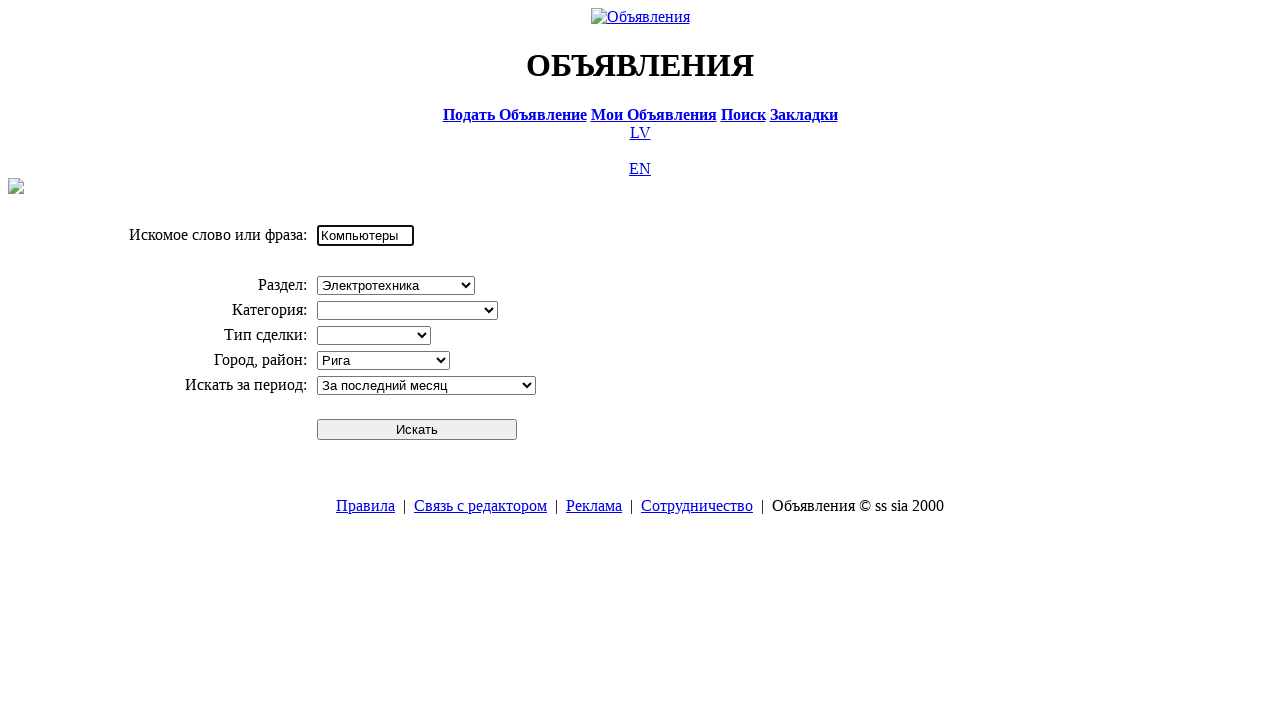

Clicked search button to perform search at (417, 429) on #sbtn
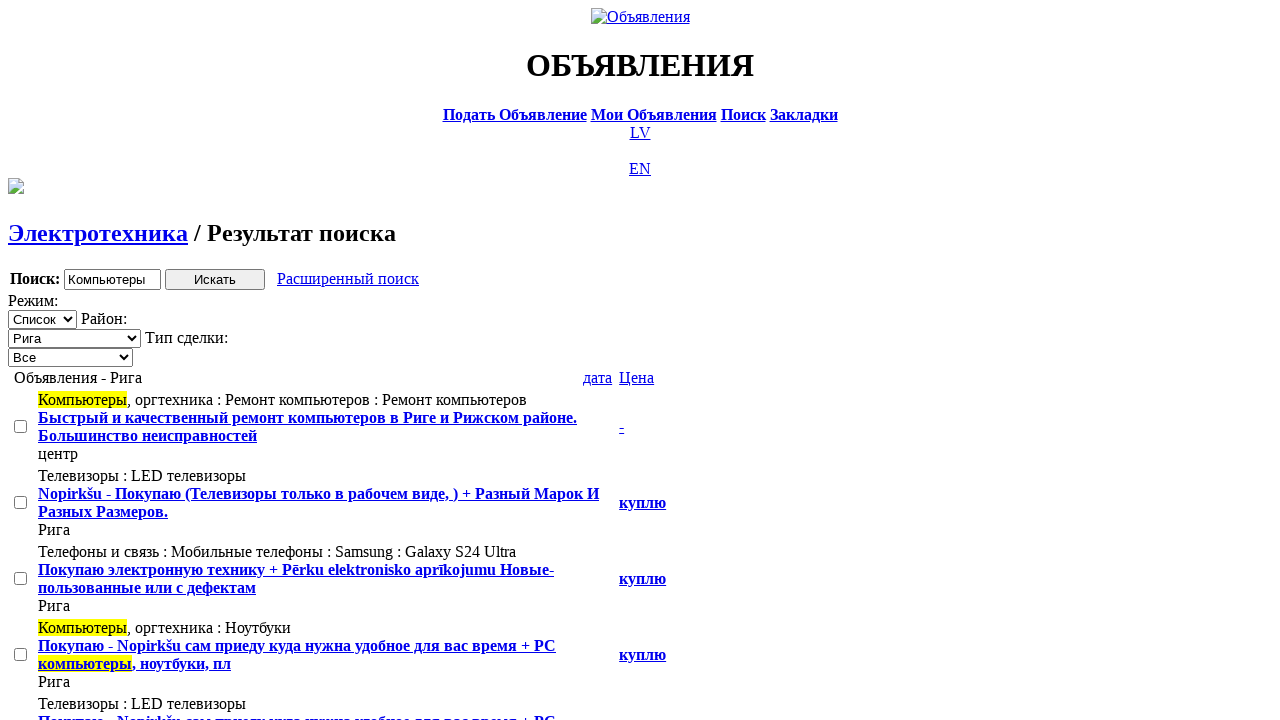

Search results loaded successfully
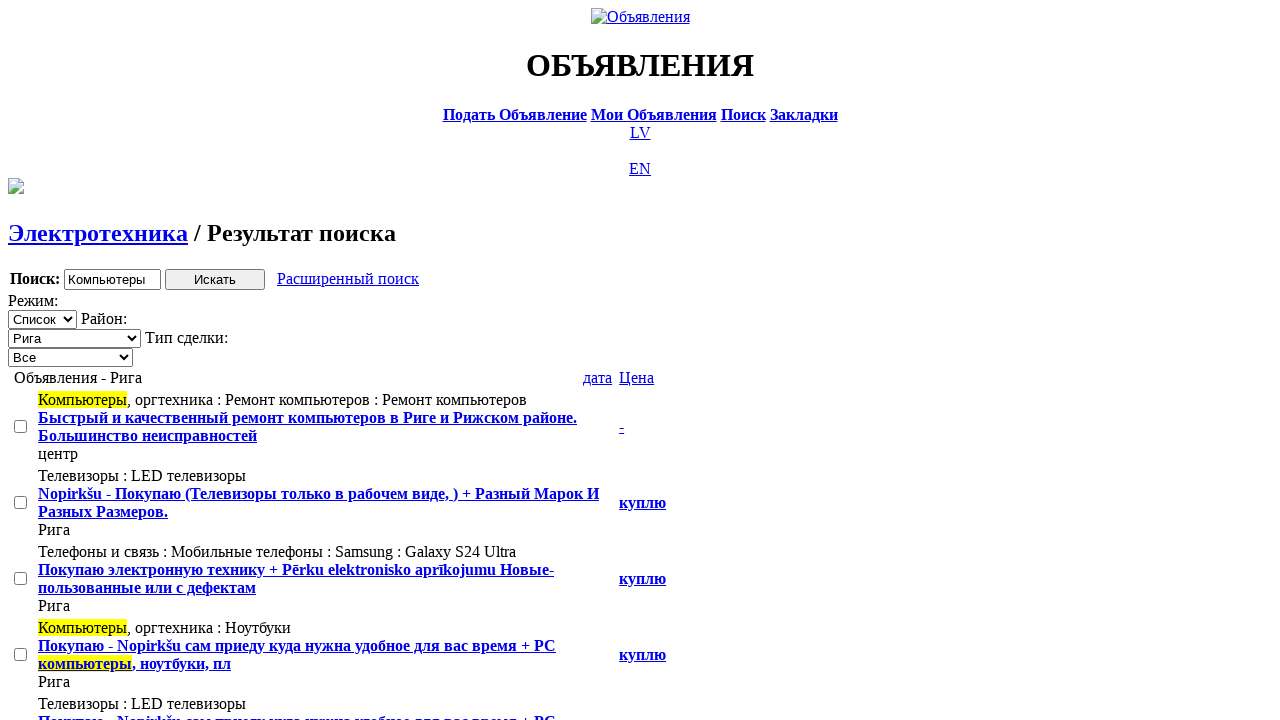

Clicked price column header to sort by price at (637, 377) on .a18
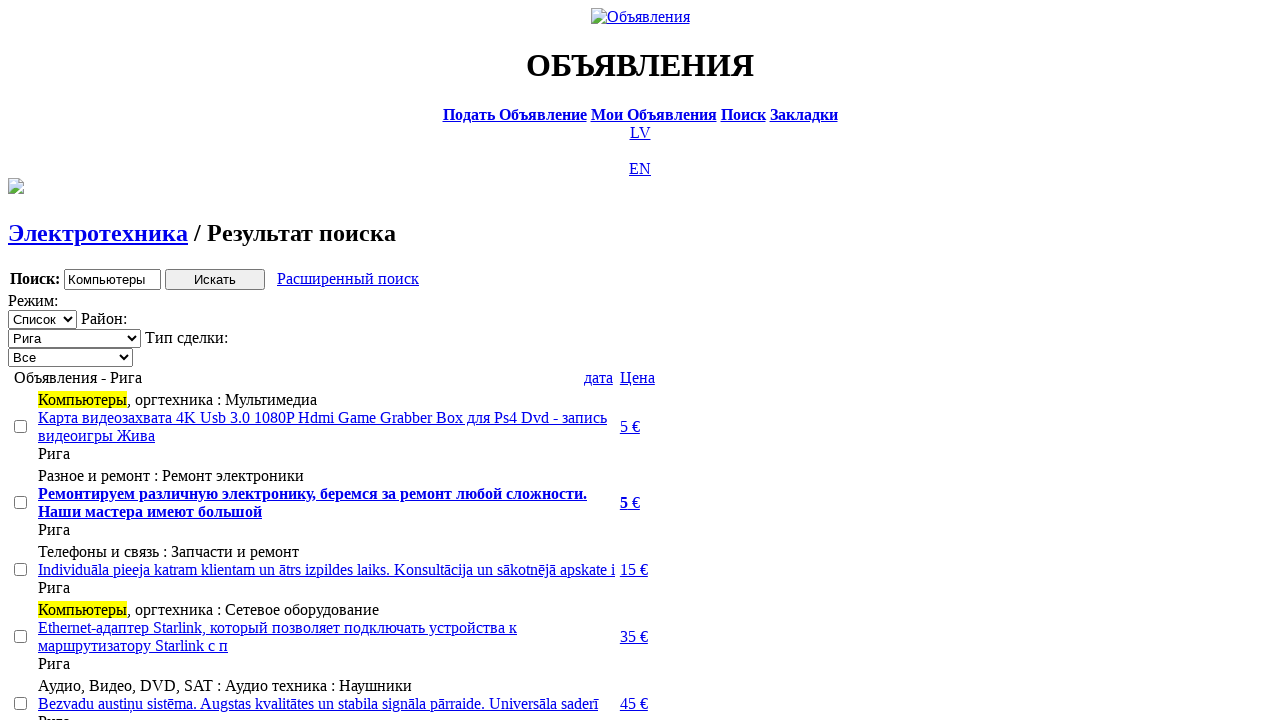

Sorted results with price sorting applied
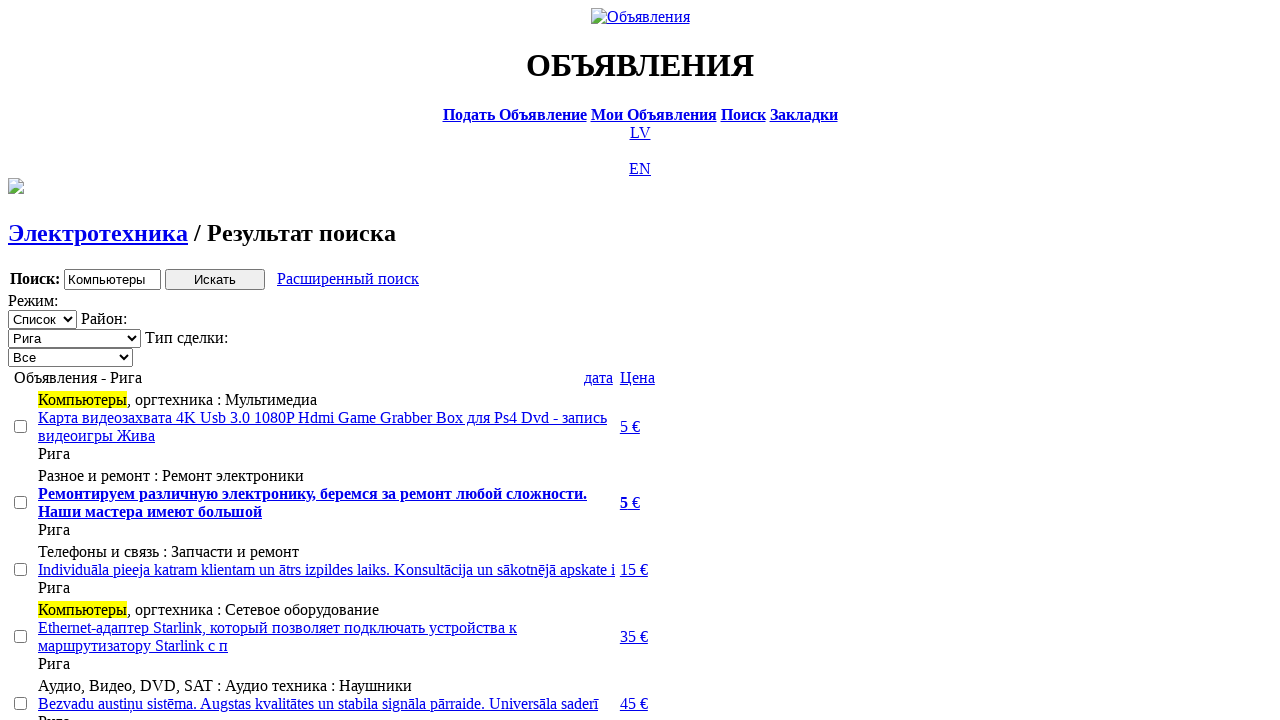

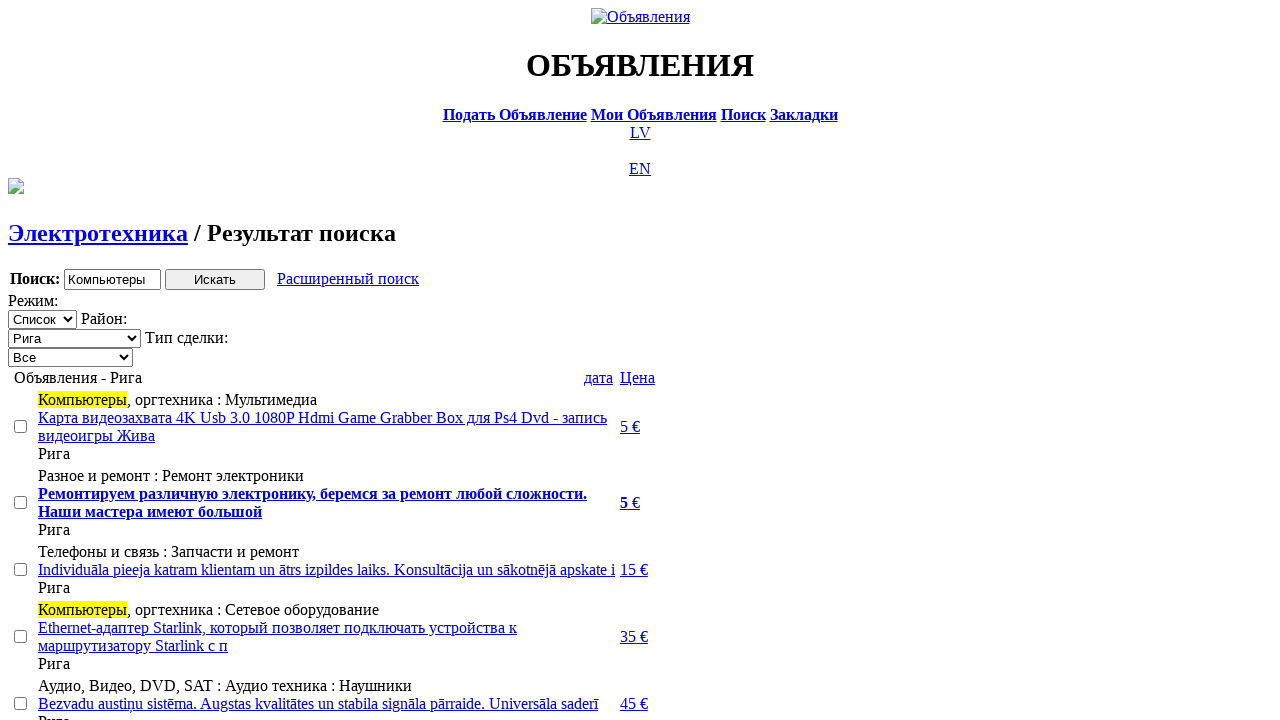